Navigates to Ajio's search results page for "titen watch" to verify the search results load correctly

Starting URL: https://www.ajio.com/search/?text=titen%20watch

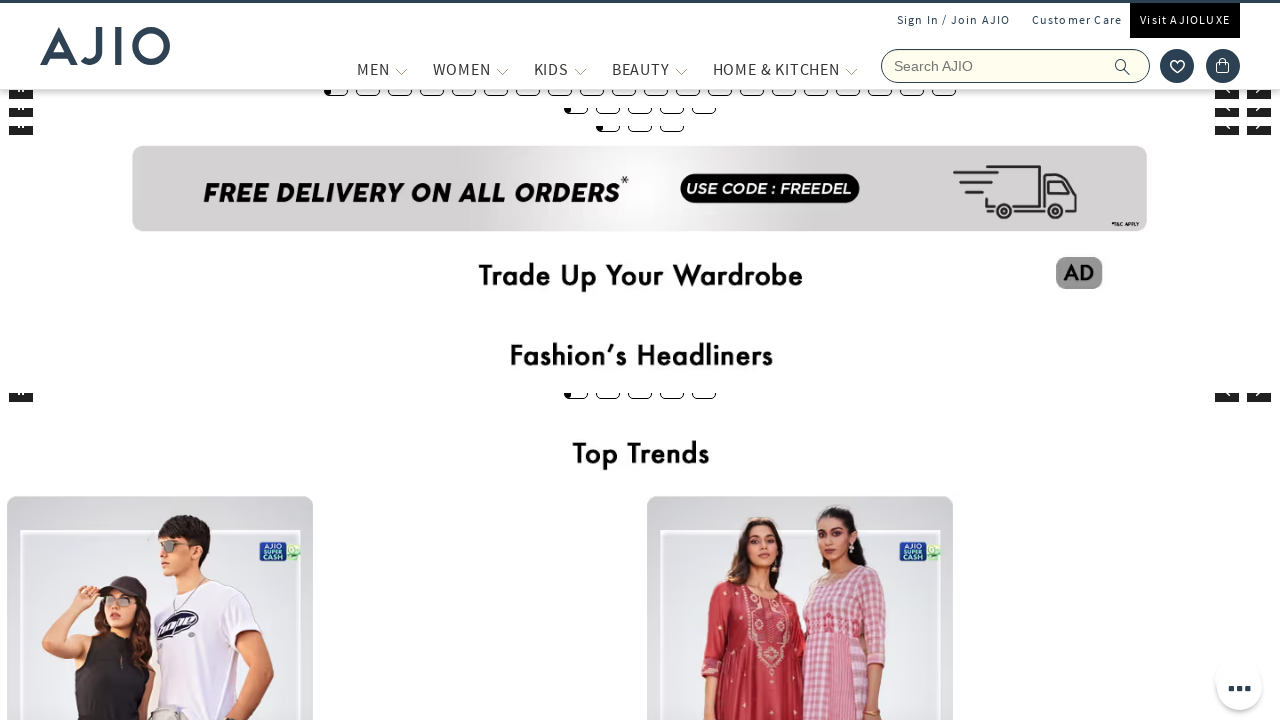

Waited for network idle state - search results page loaded
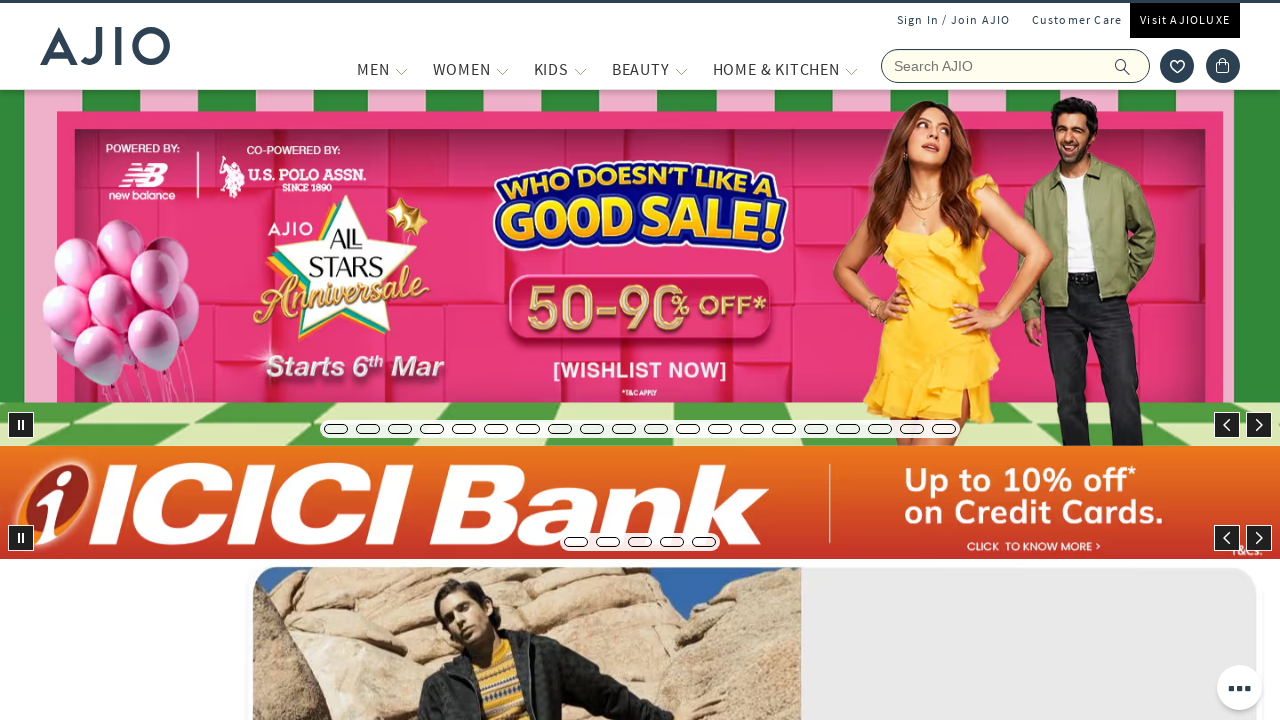

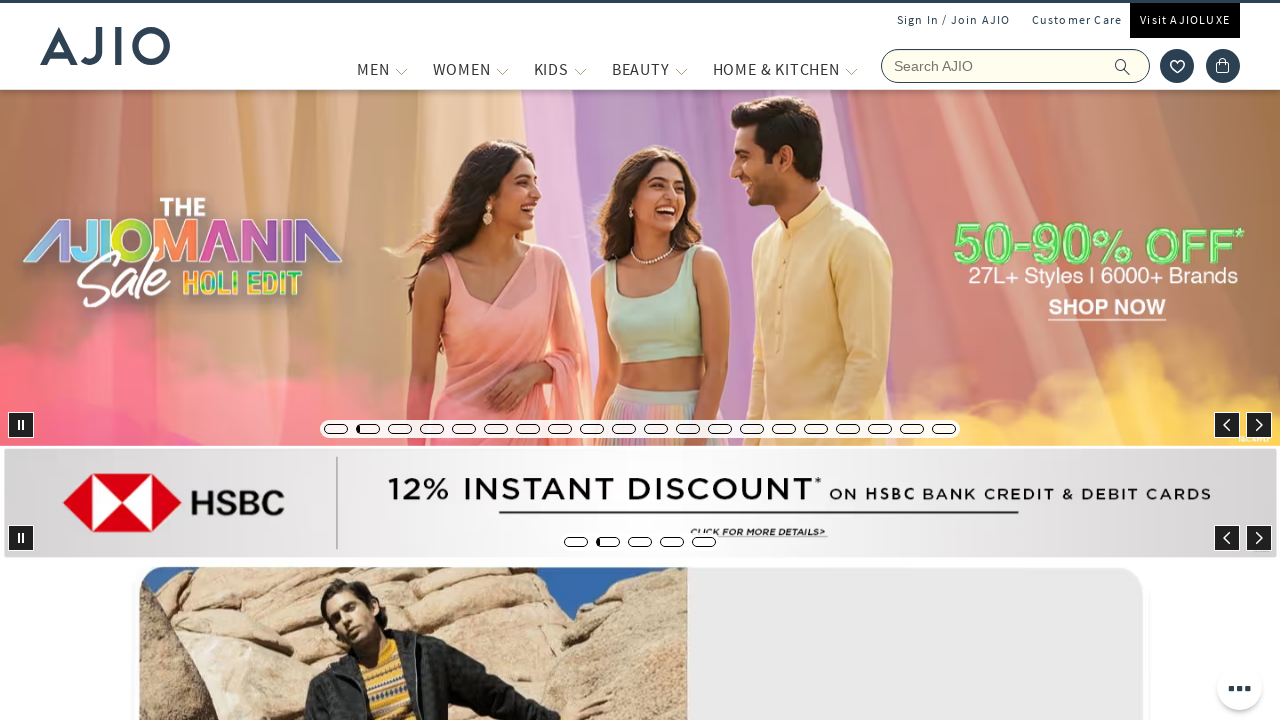